Tests the search functionality on 99-bottles-of-beer.net by searching for a programming language by name and verifying that search results contain the queried language name

Starting URL: https://www.99-bottles-of-beer.net/

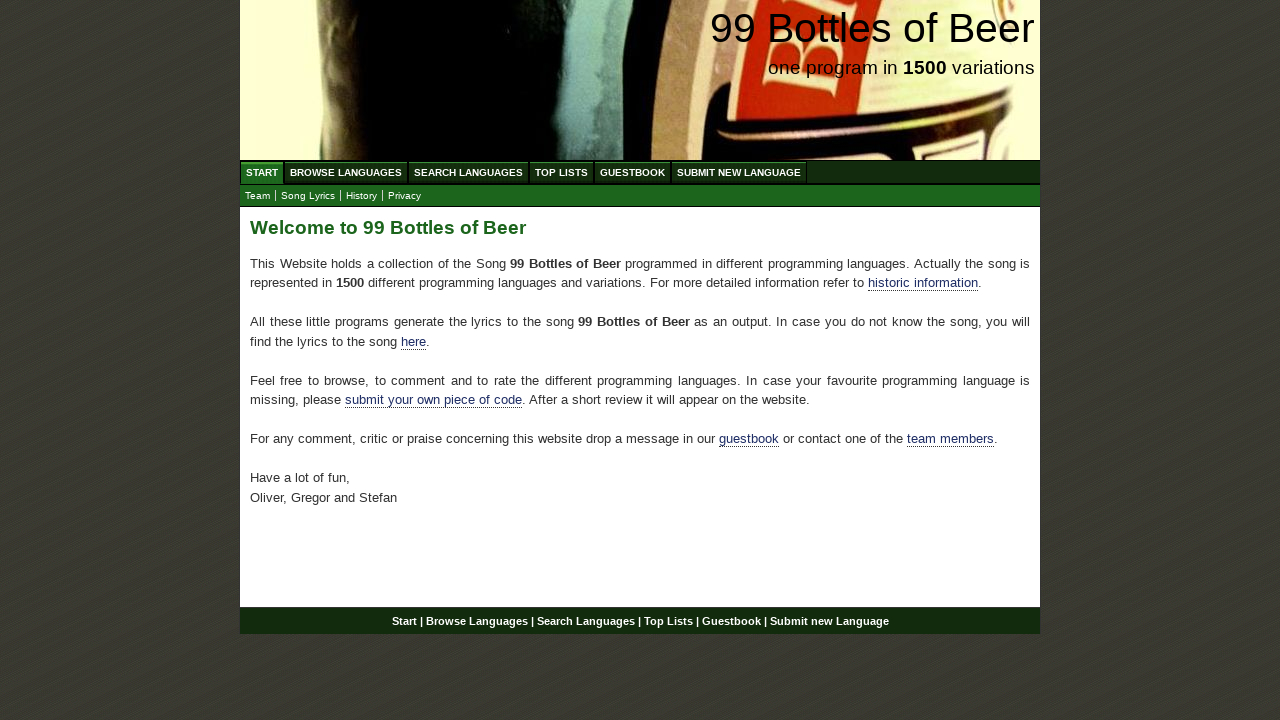

Clicked on Search Languages menu item at (468, 172) on xpath=//ul[@id='menu']/li/a[@href='/search.html']
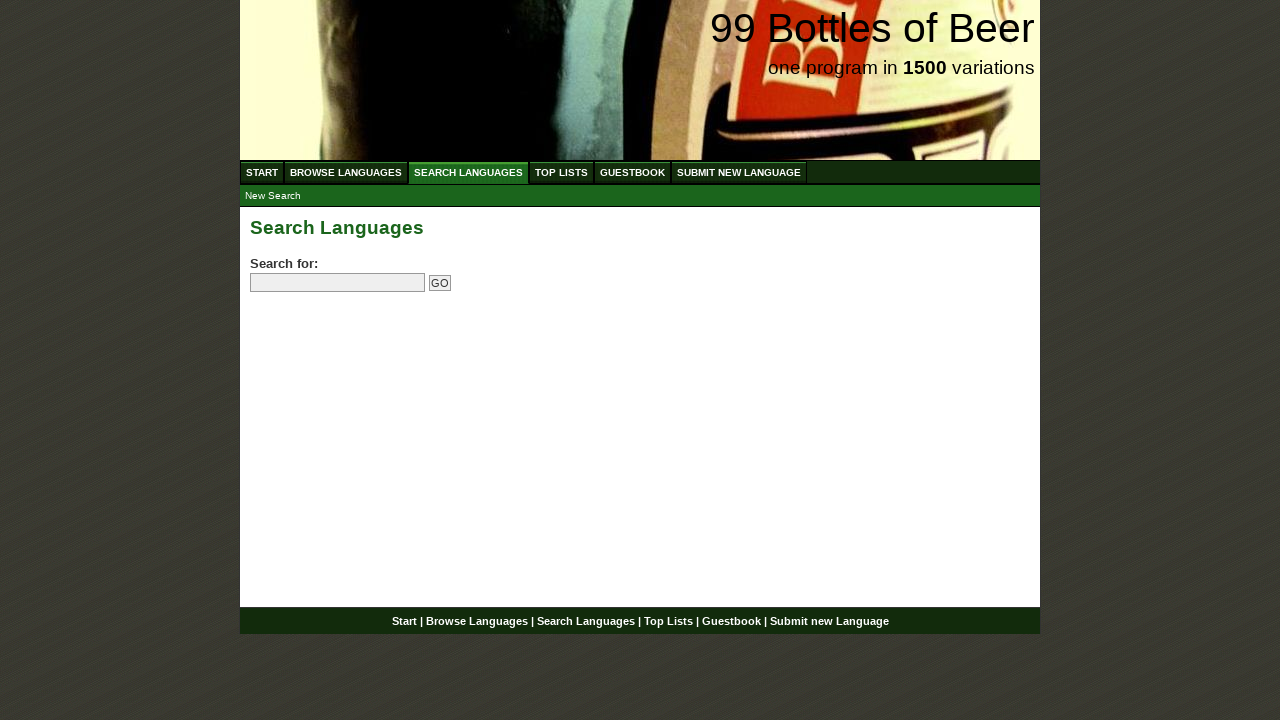

Clicked on the search field at (338, 283) on input[name='search']
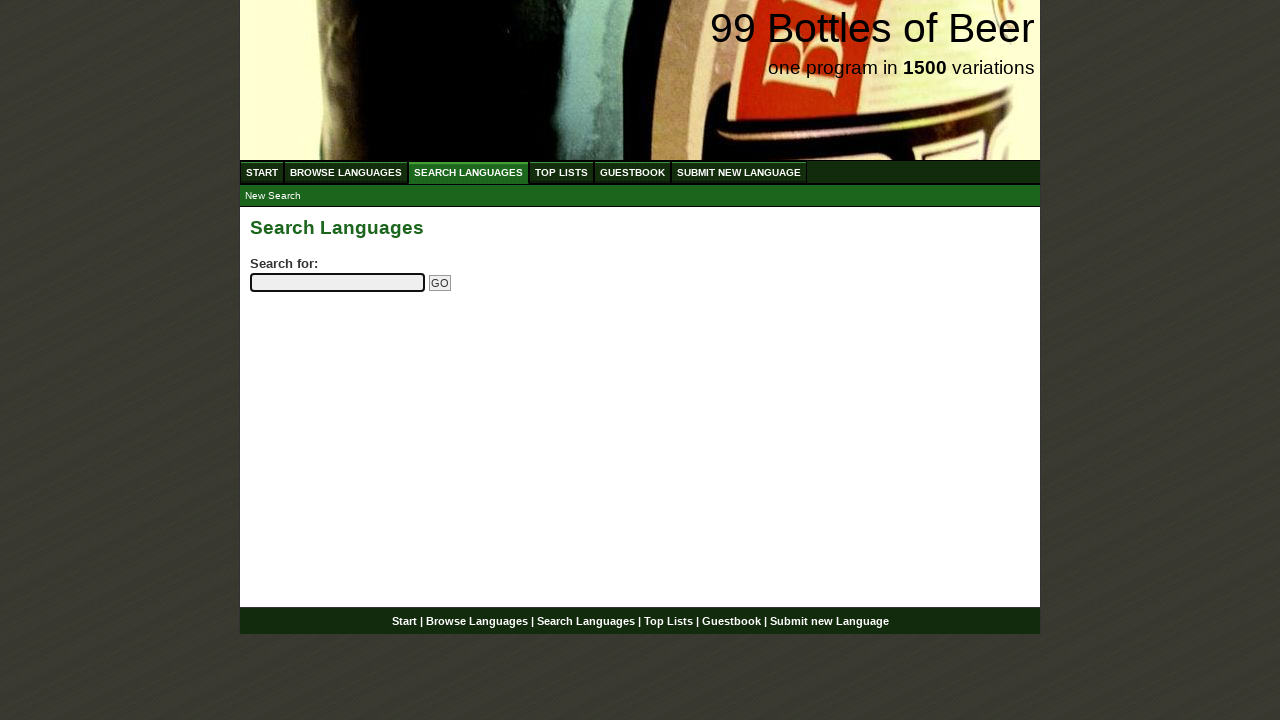

Entered 'python' in the search field on input[name='search']
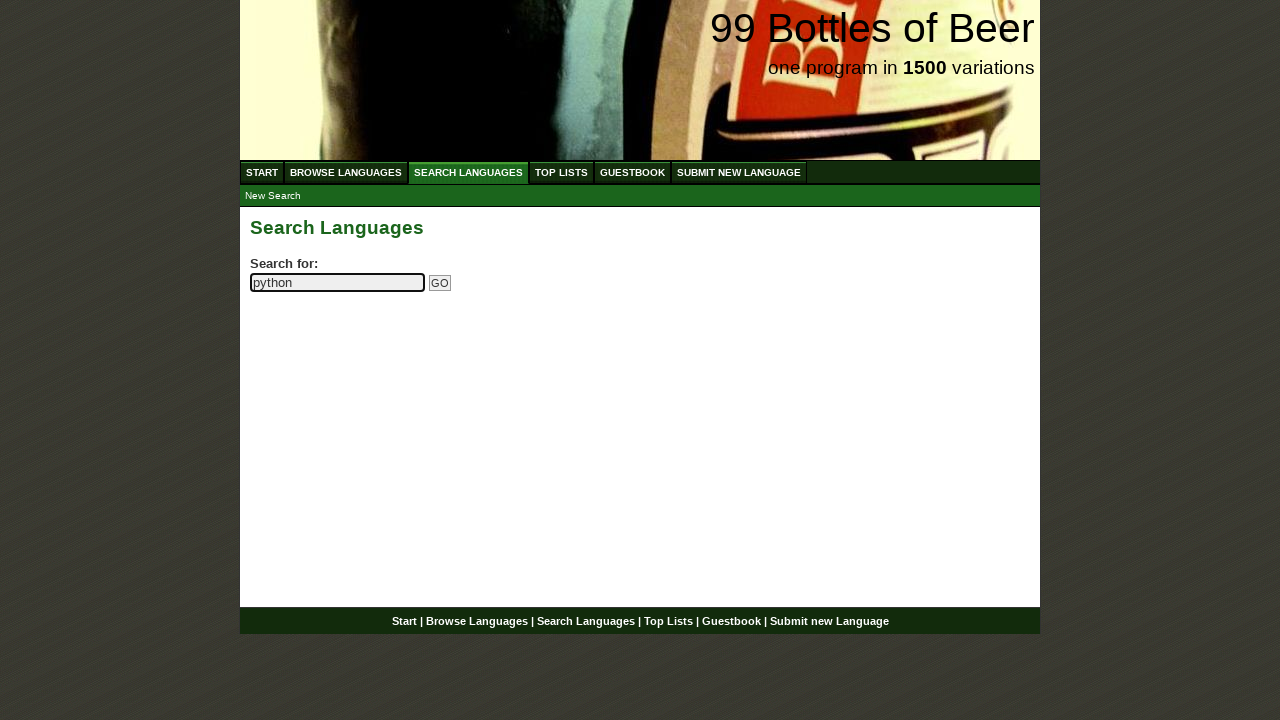

Clicked the submit button to search for 'python' at (440, 283) on input[name='submitsearch']
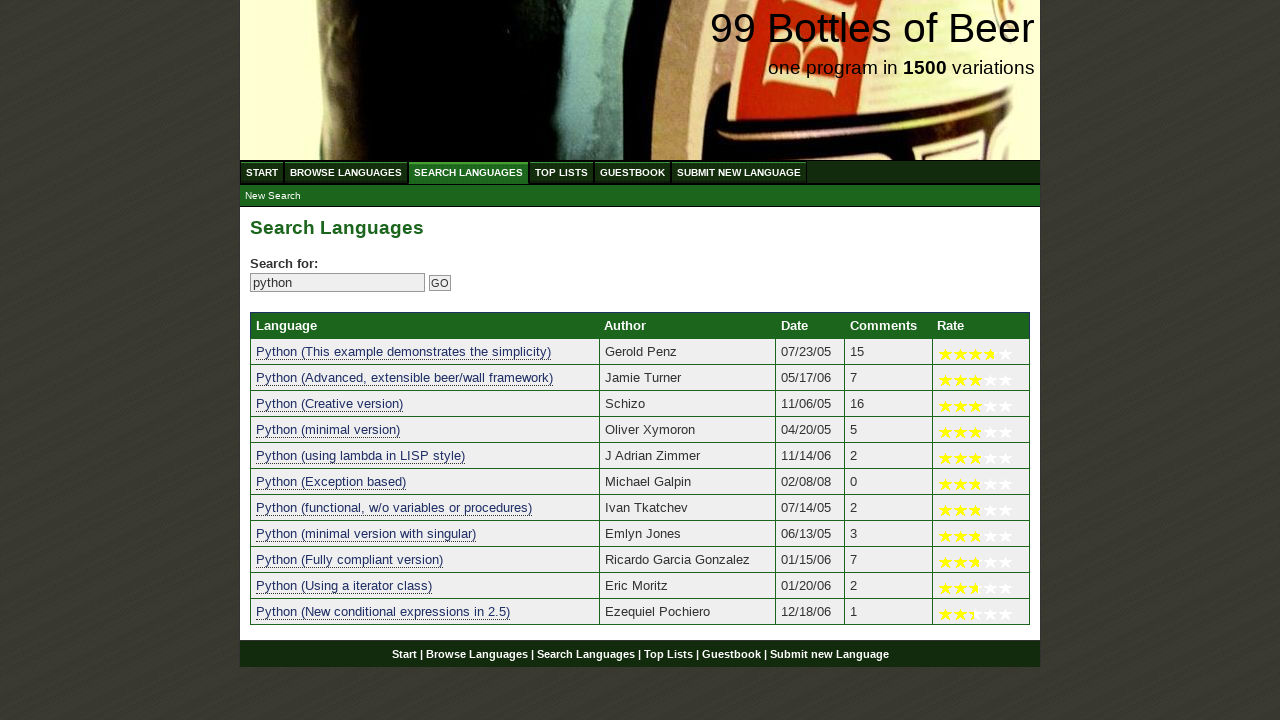

Search results table loaded successfully
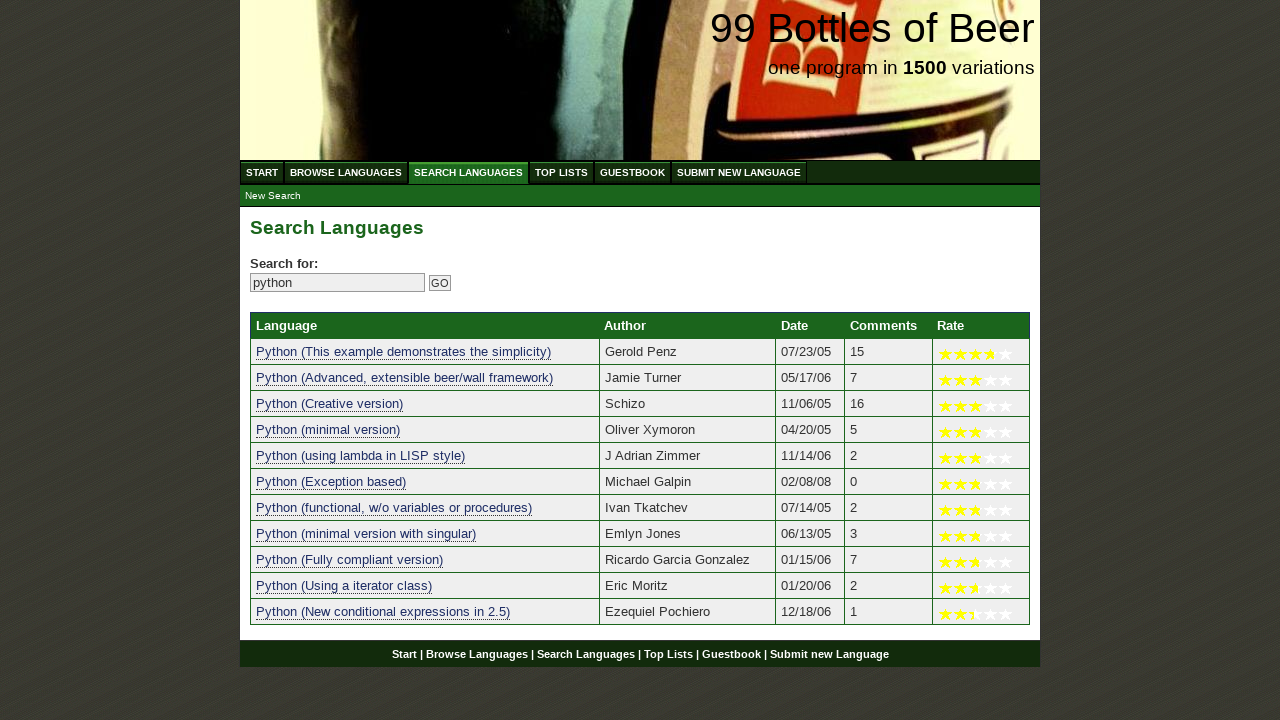

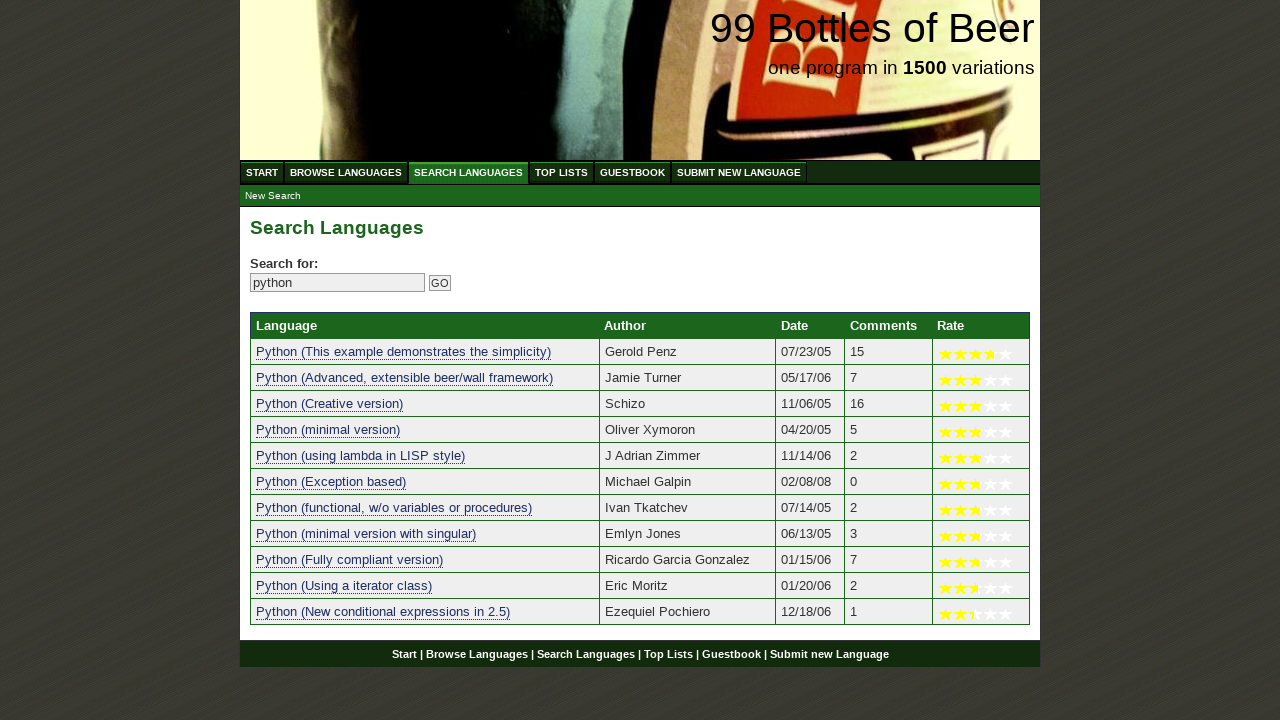